Tests iframe handling by switching to an iframe and clicking a button inside it that links back to TechProEducation.com

Starting URL: https://testcenter.techproeducation.com/index.php?page=iframe

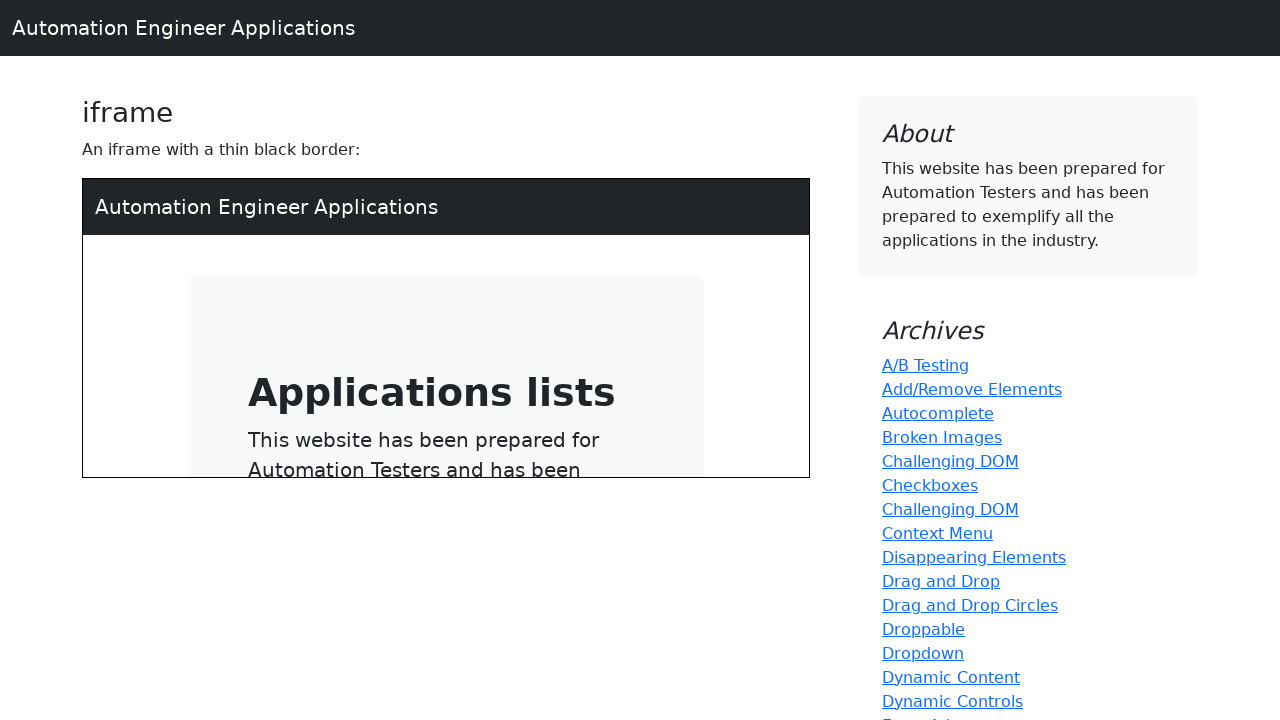

Located the first iframe on the page
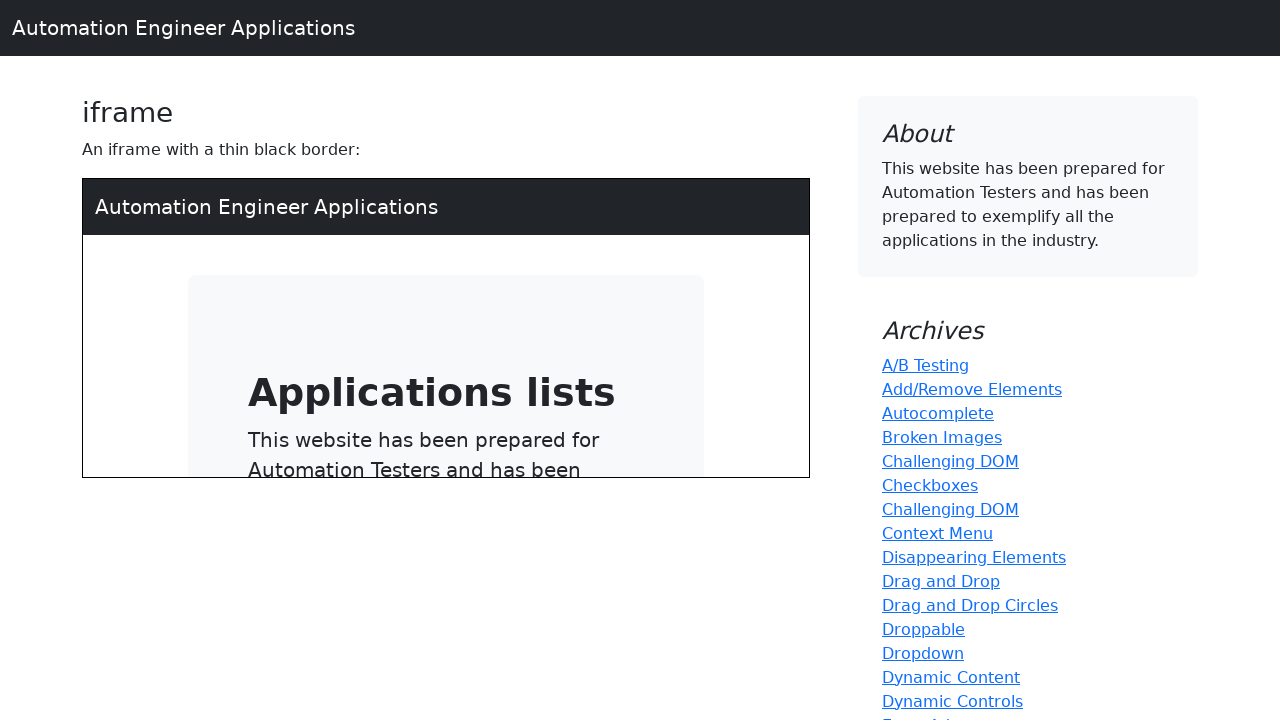

Waited 2 seconds for iframe content to load
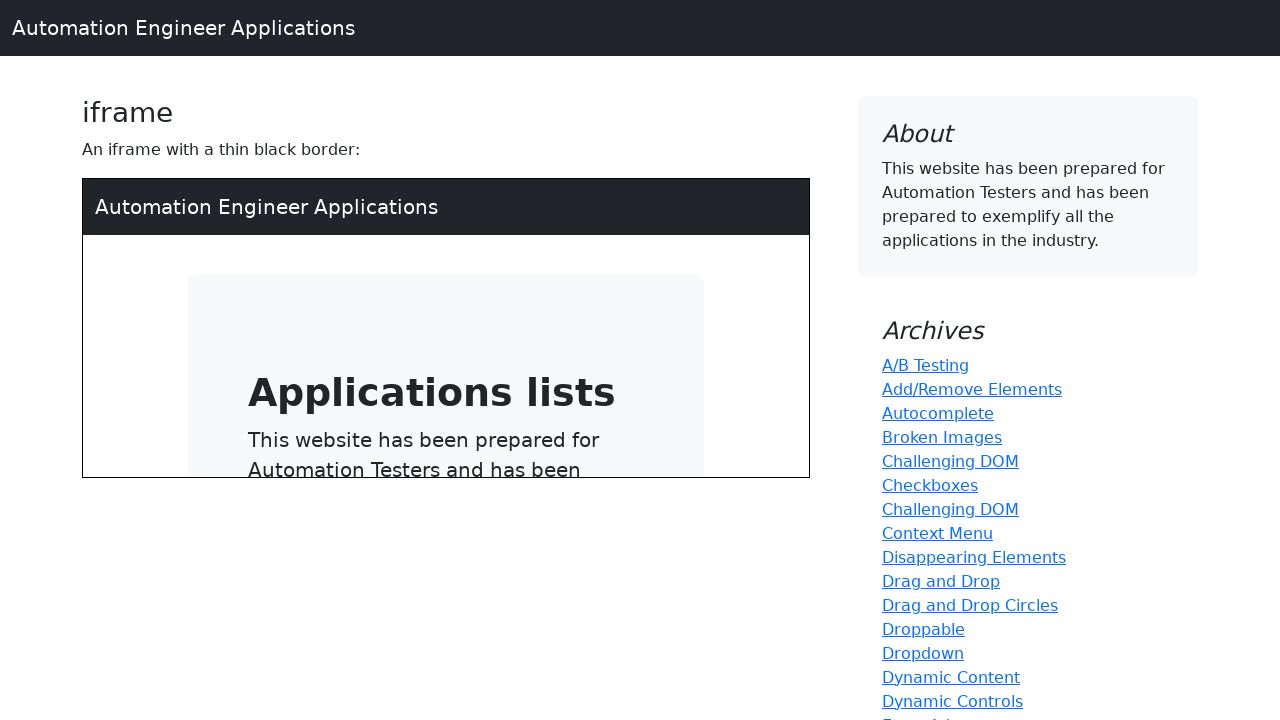

Clicked the button inside the iframe that links to TechProEducation.com at (418, 327) on iframe >> nth=0 >> internal:control=enter-frame >> a[type='button']
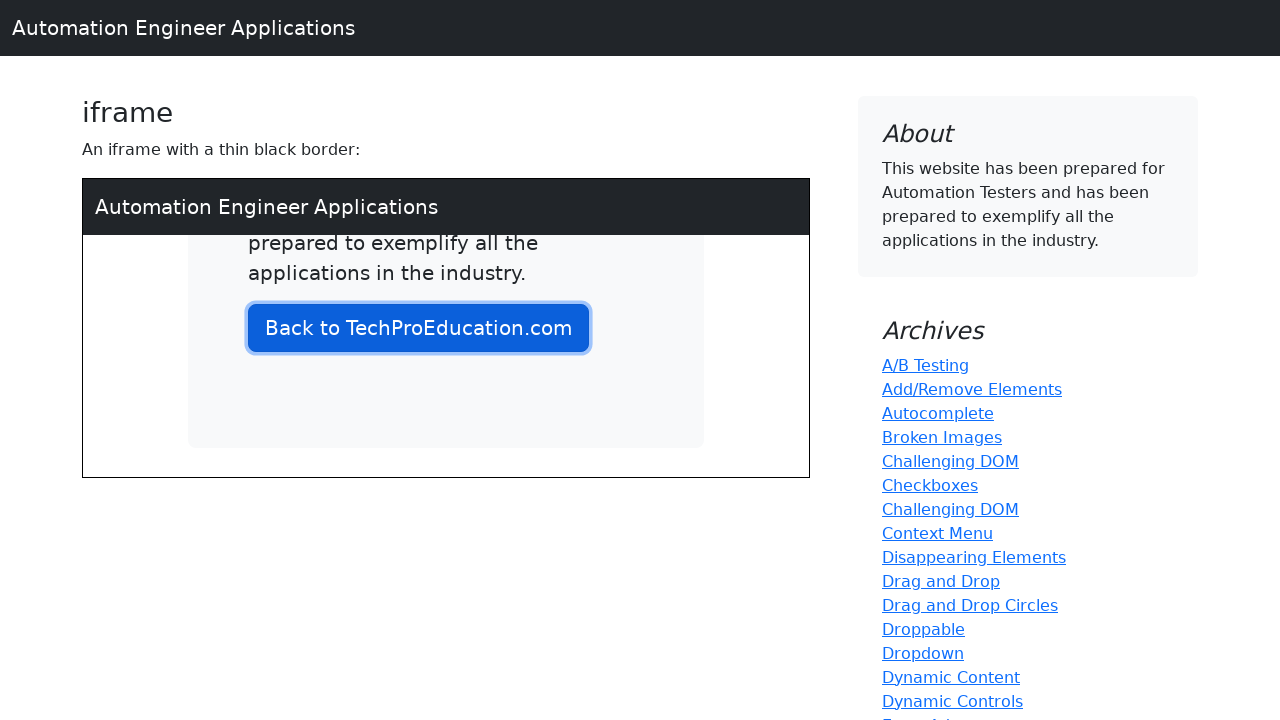

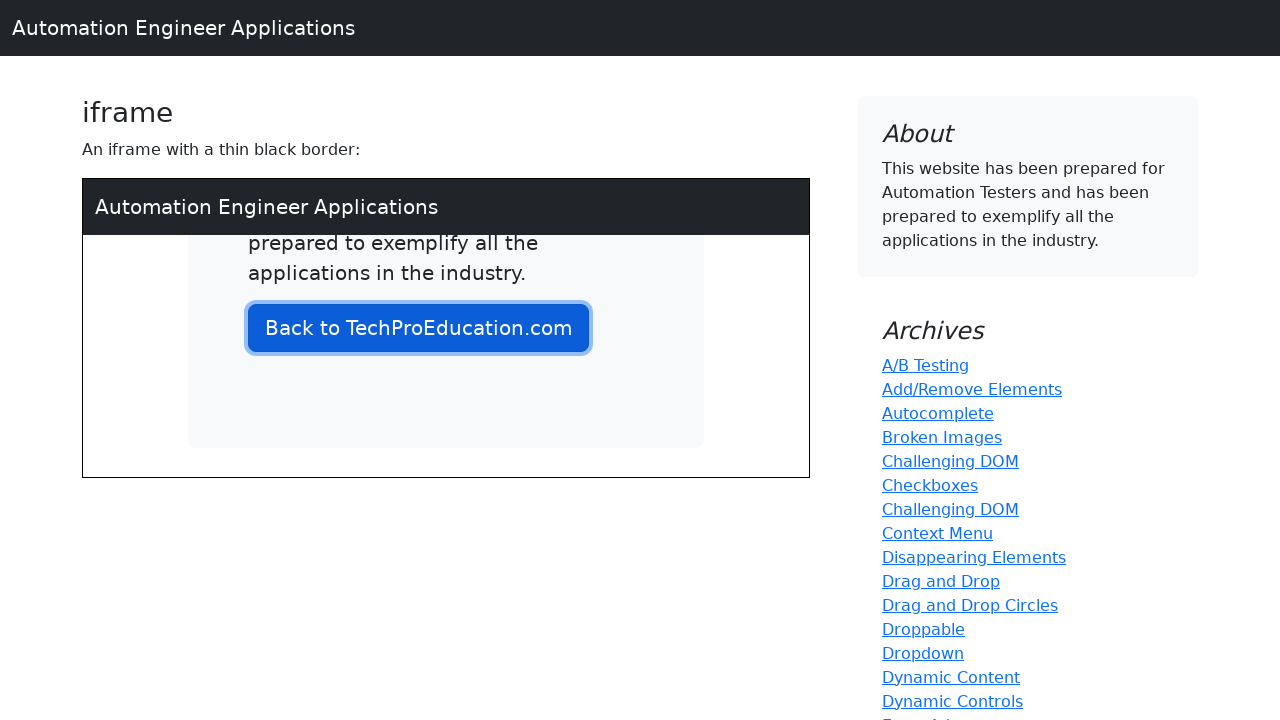